Tests progress bar manipulation on a demo page by using JavaScript to modify the style attribute of the start/stop button element, setting it to a 75% width value.

Starting URL: https://demoqa.com/progress-bar

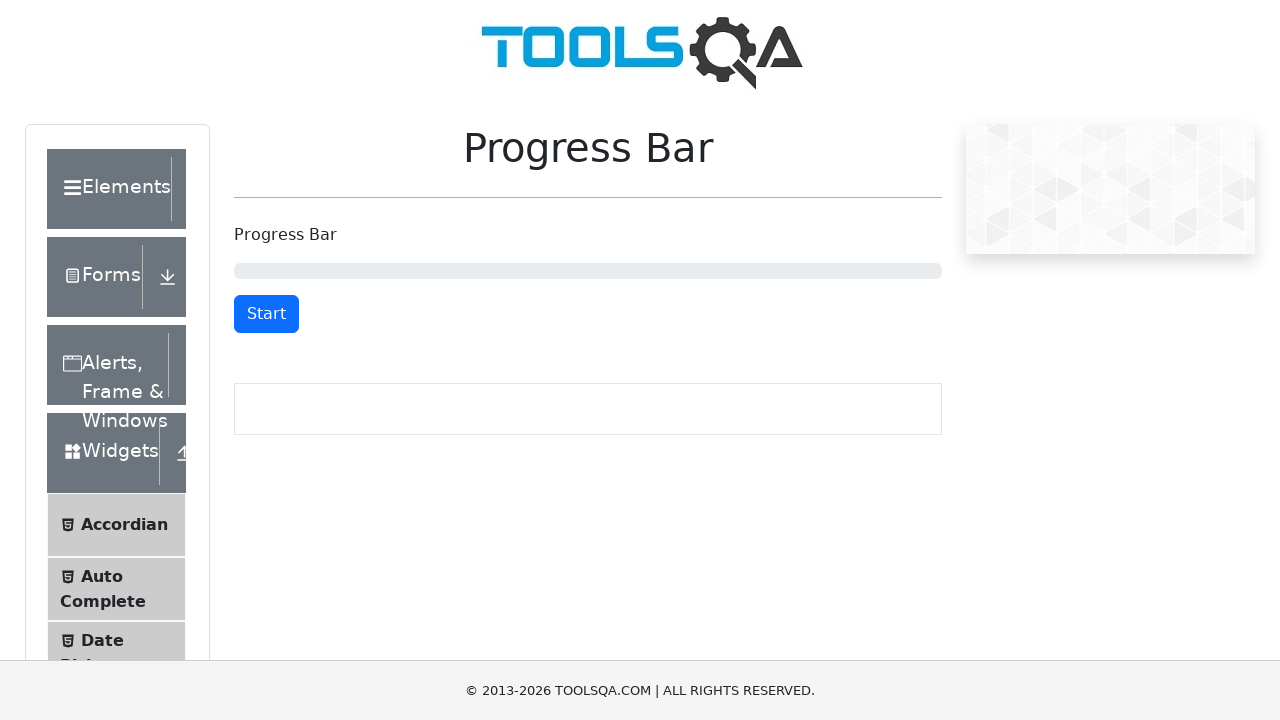

Navigated to progress bar demo page
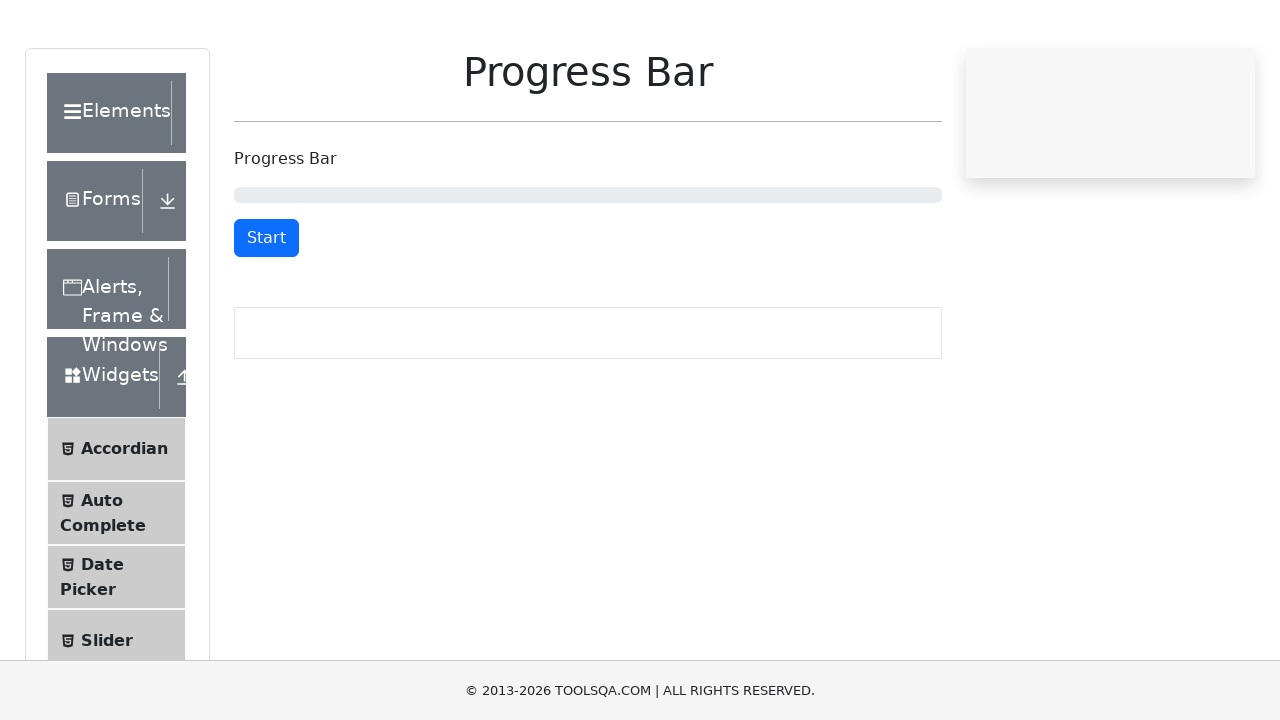

Located start/stop button element
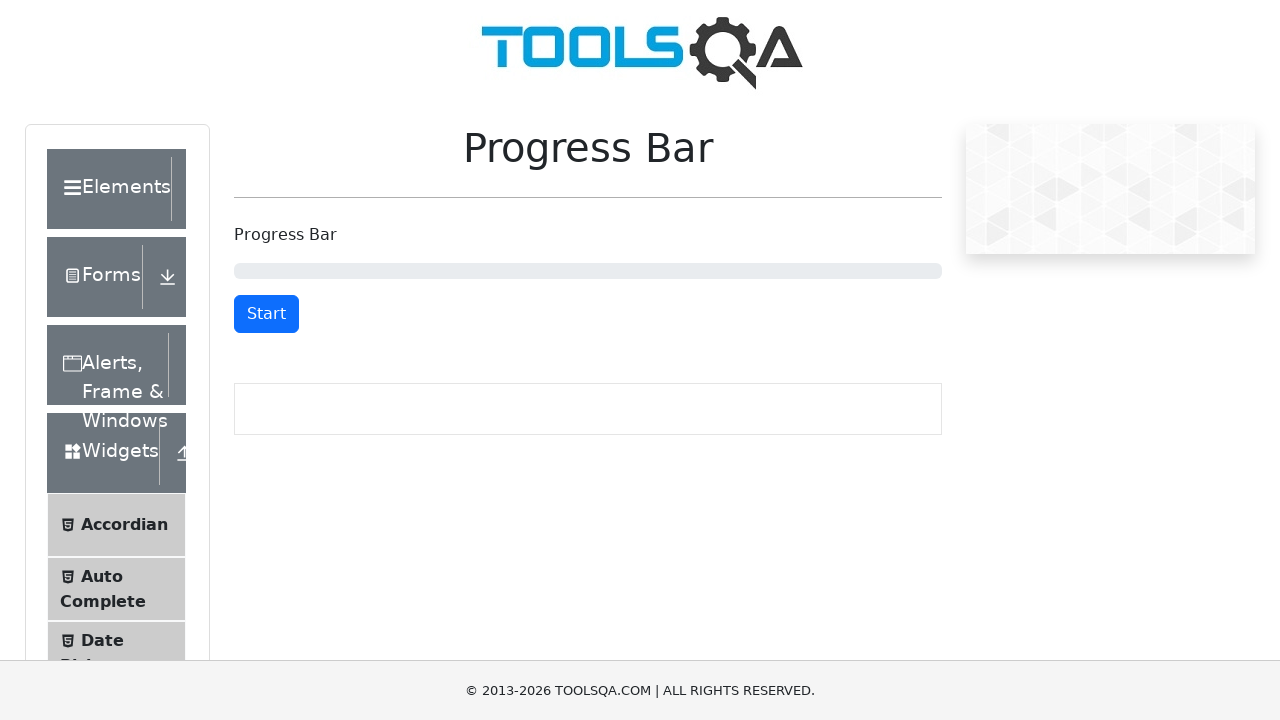

Modified start/stop button style to 75% width using JavaScript
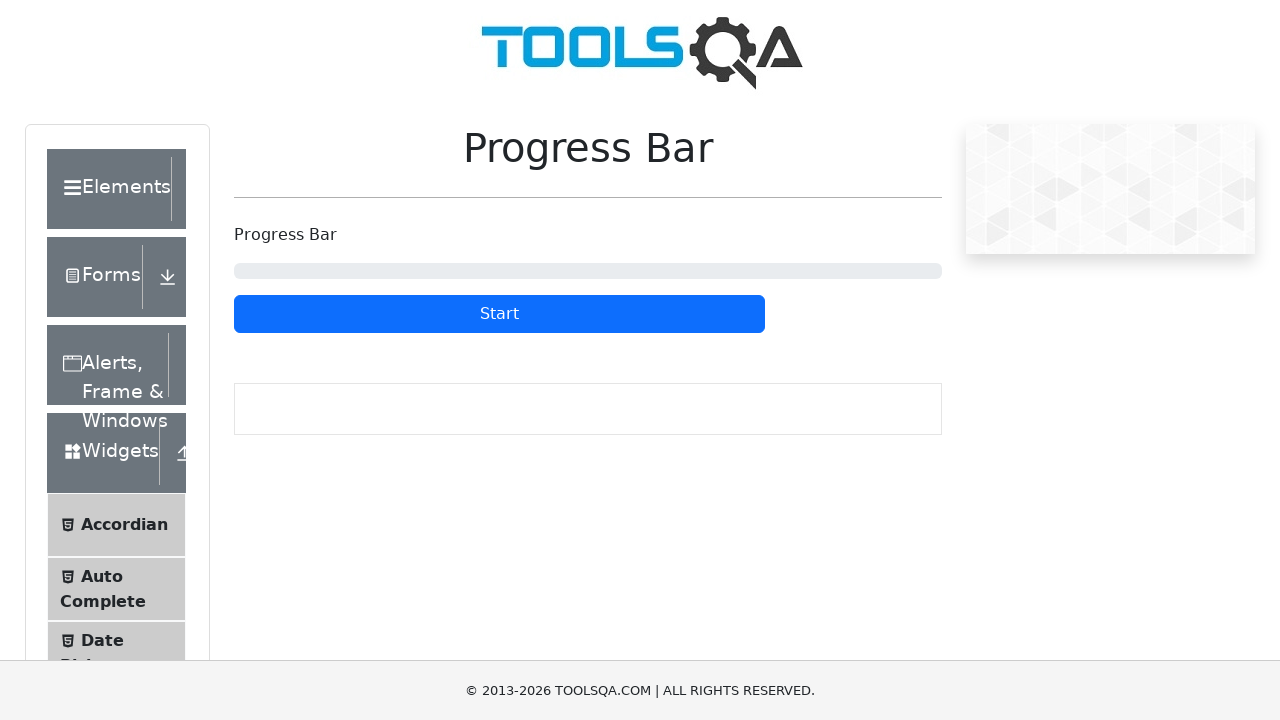

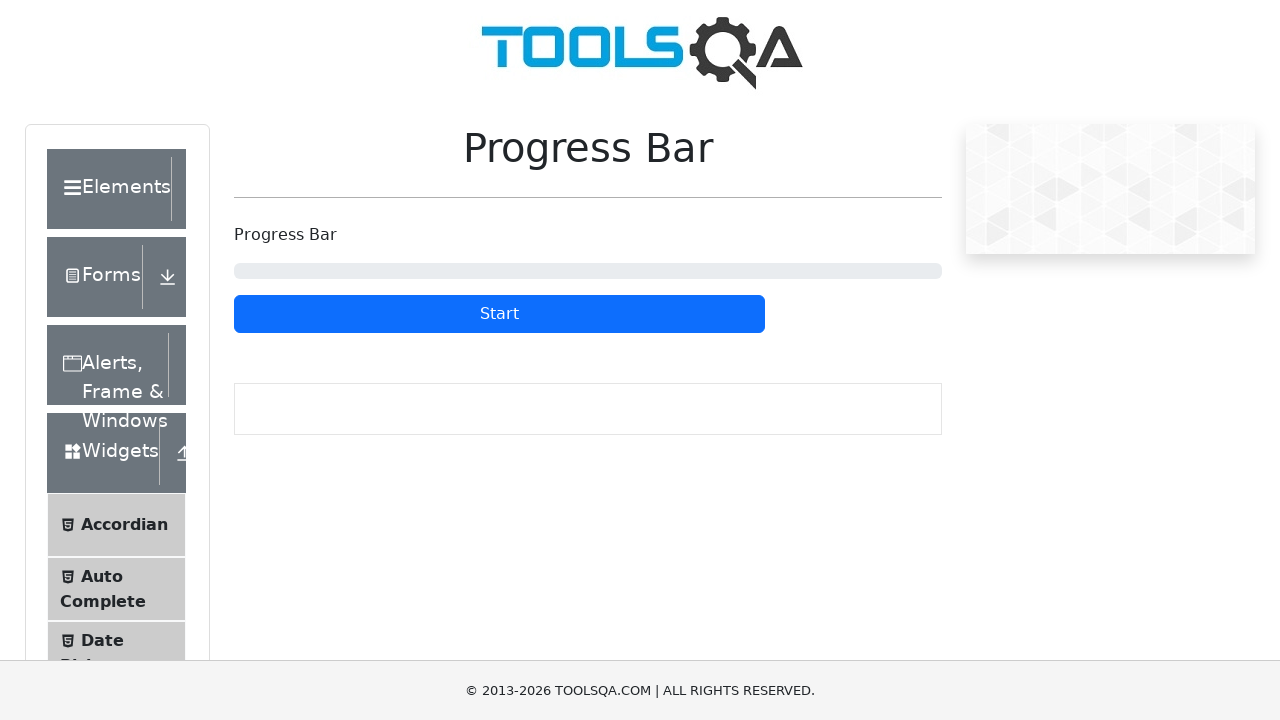